Tests reopening a completed task while in the Completed filter view.

Starting URL: https://todomvc4tasj.herokuapp.com/

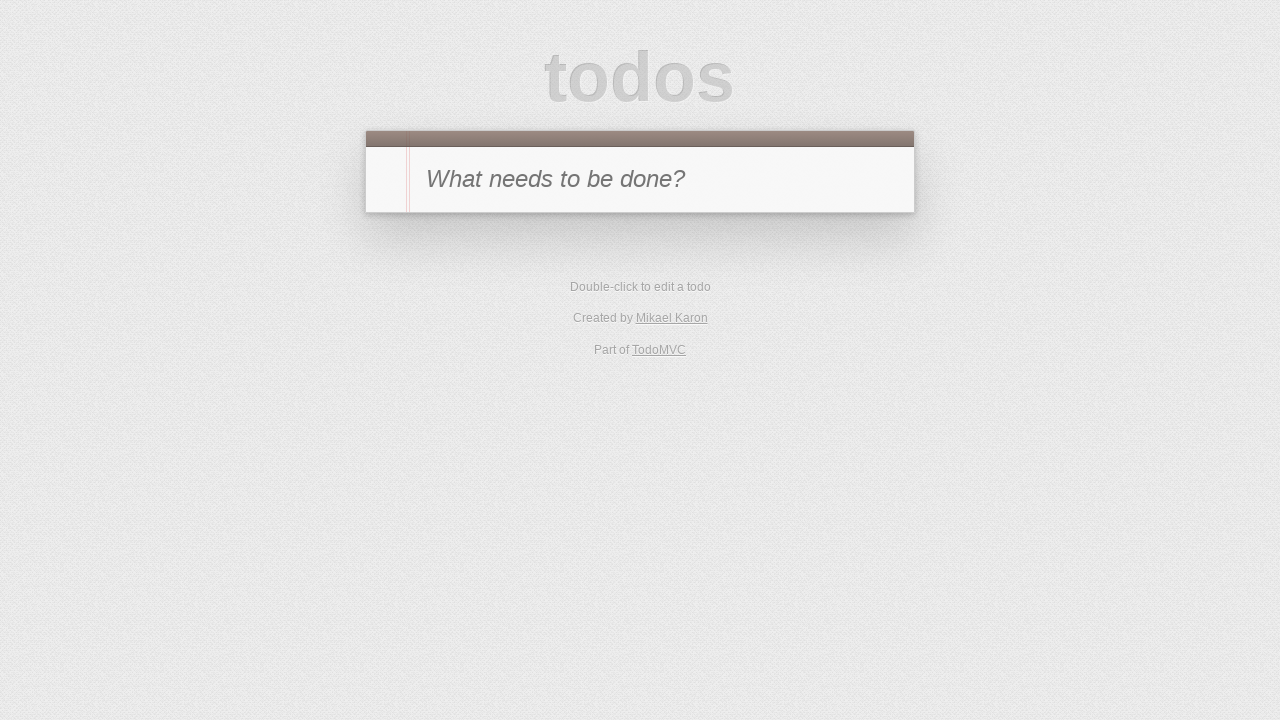

Set completed task in localStorage via JavaScript
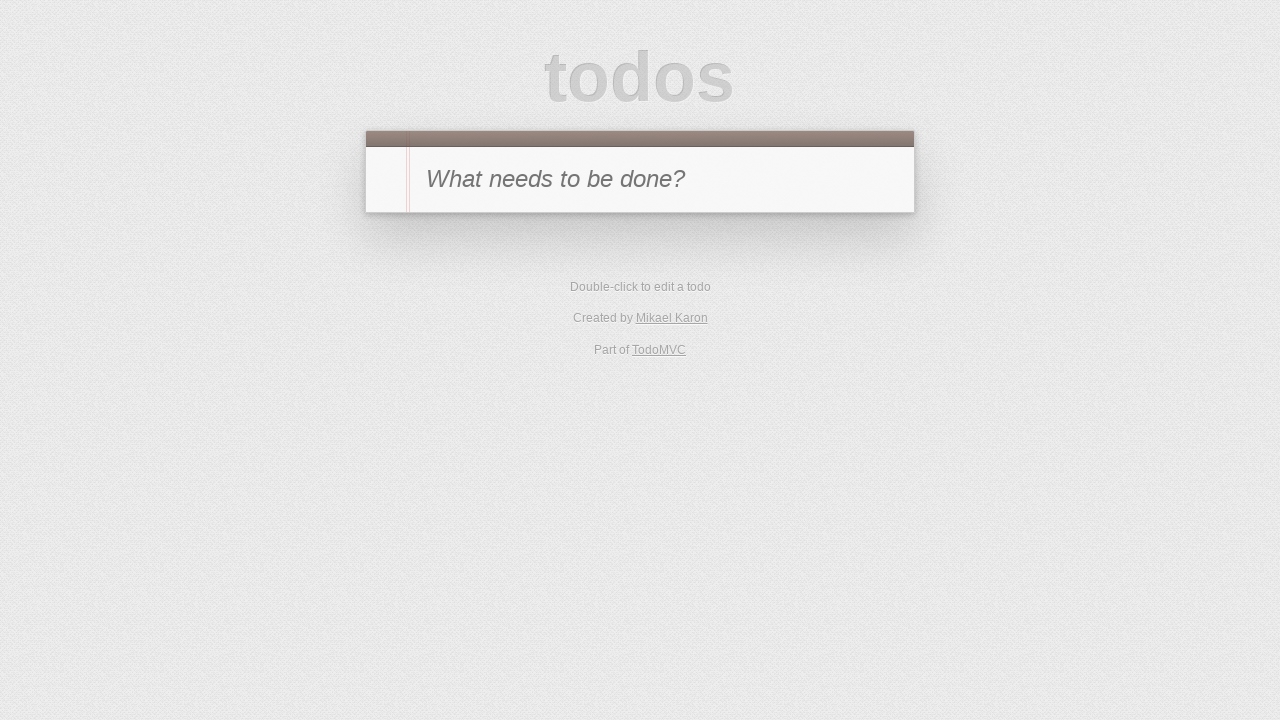

Reloaded page to load task from localStorage
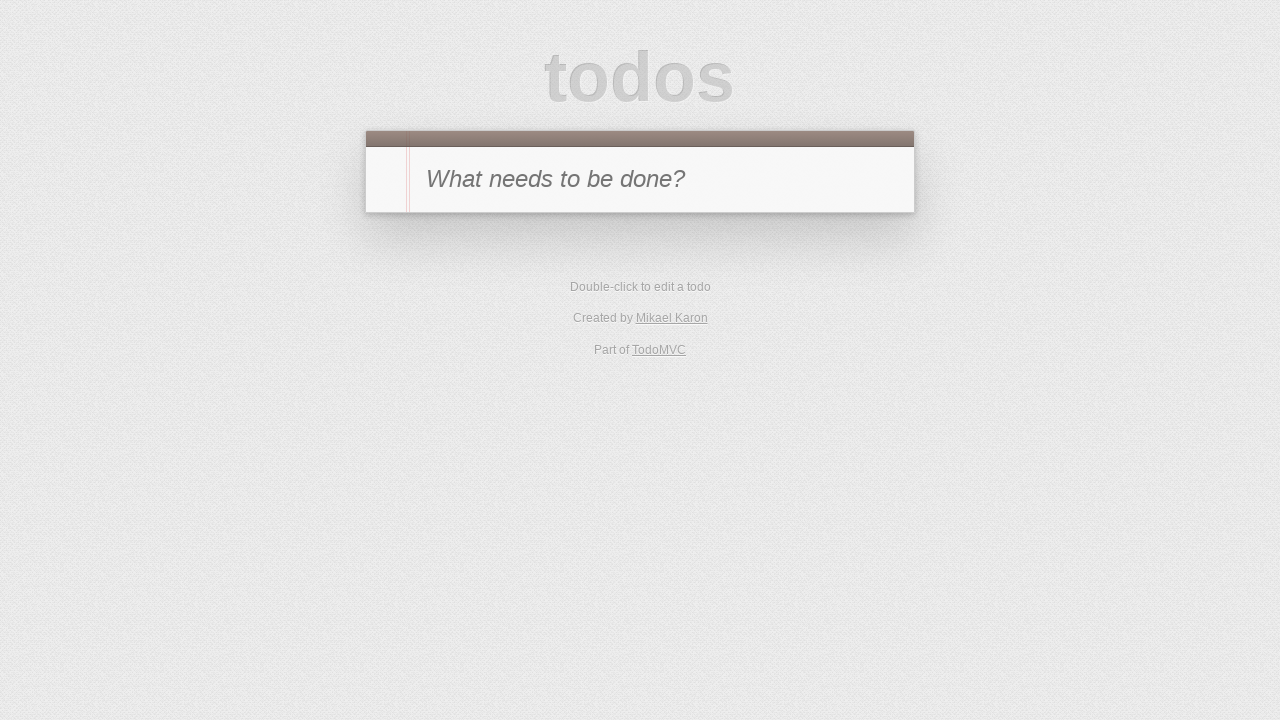

Clicked Completed filter to view completed tasks at (676, 291) on text=Completed
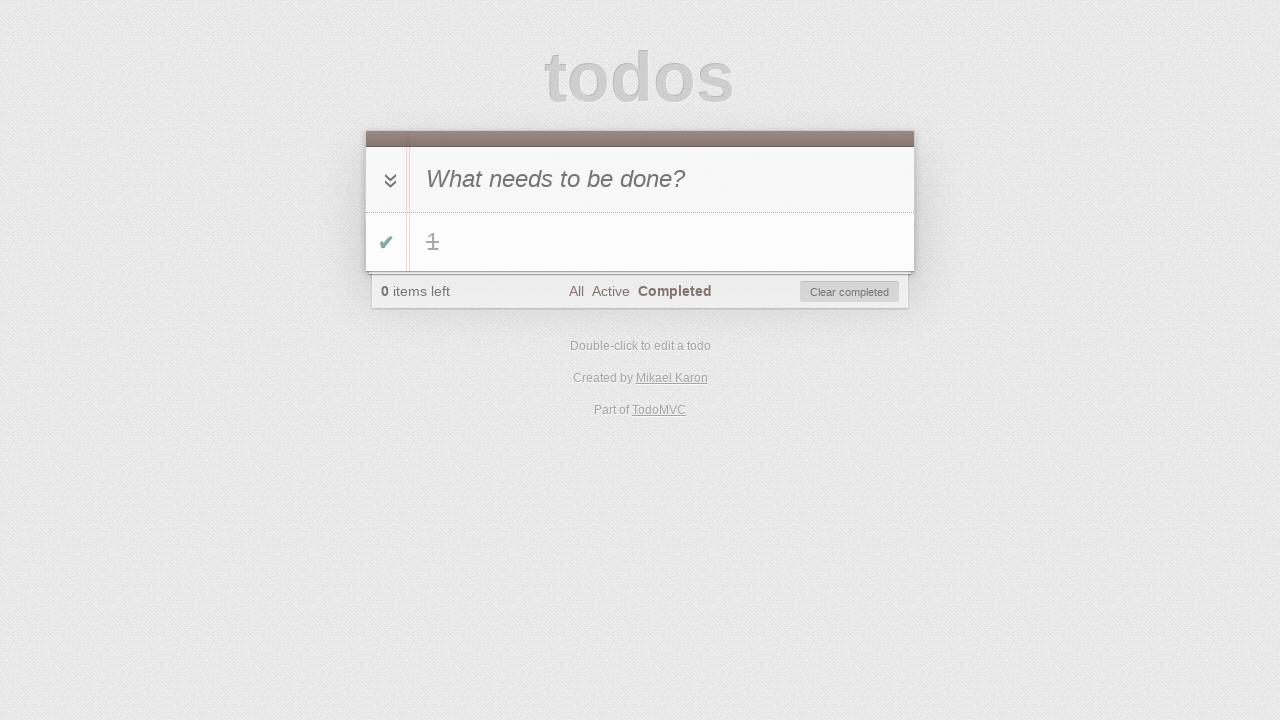

Clicked toggle checkbox on task '1' to reopen it at (386, 242) on #todo-list li >> internal:has-text="1"i >> .toggle
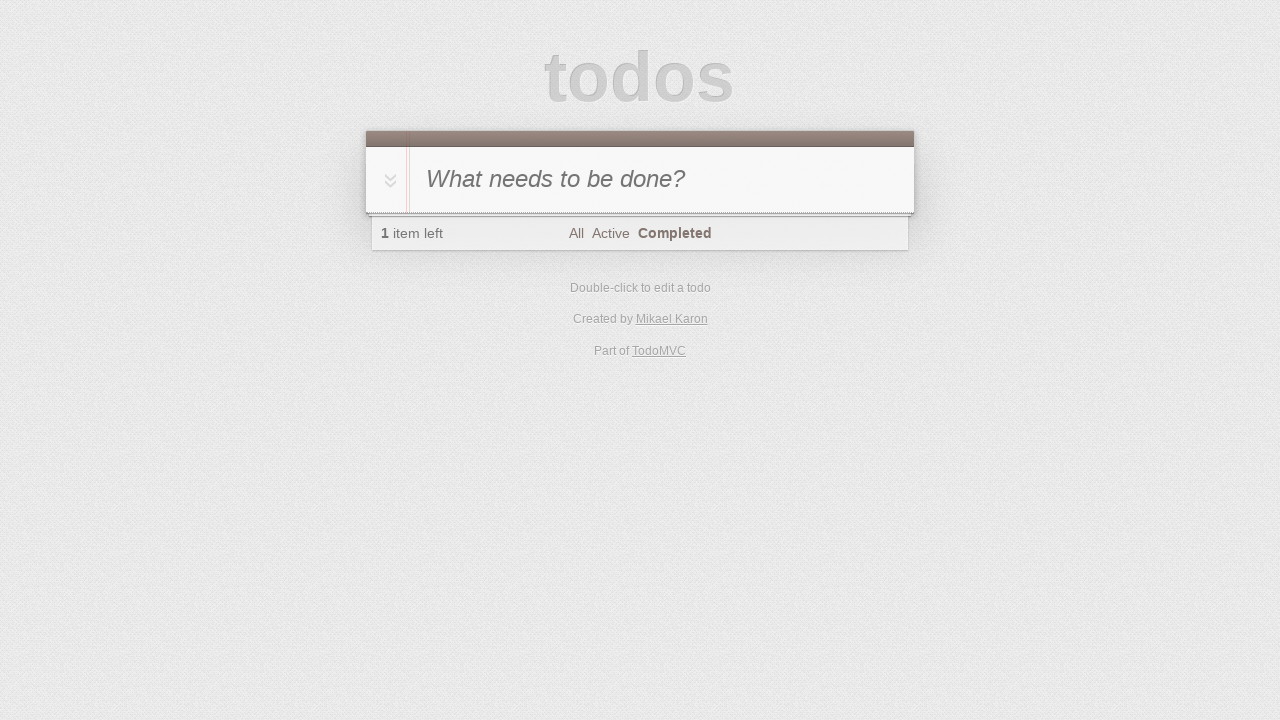

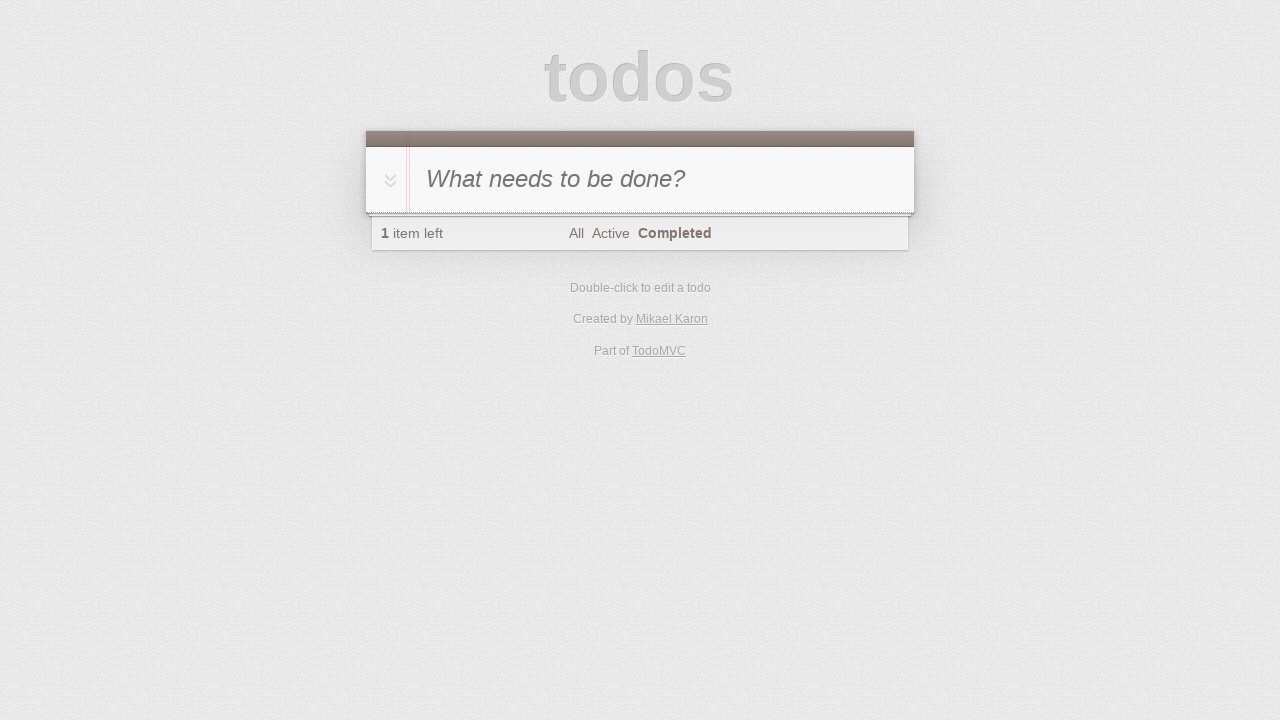